Navigates to a demo page and validates that a broken image element is present by checking its natural width attribute

Starting URL: https://demoqa.com/broken

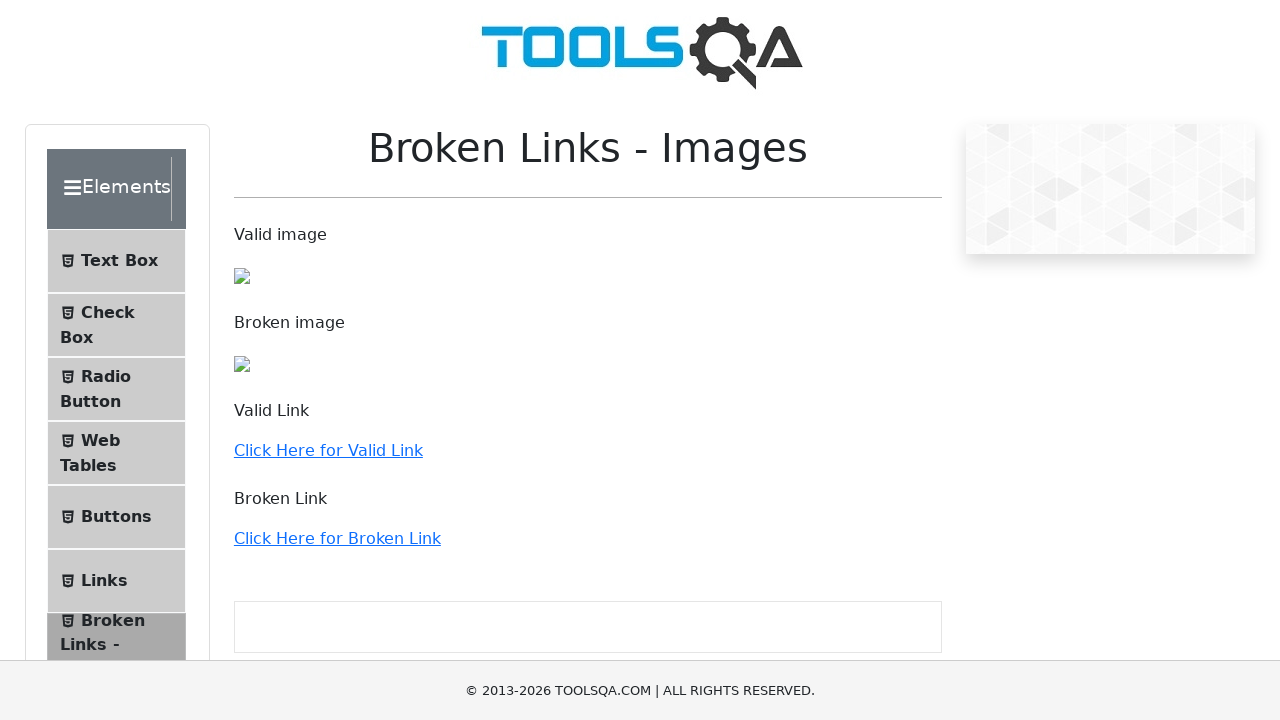

Navigated to https://demoqa.com/broken
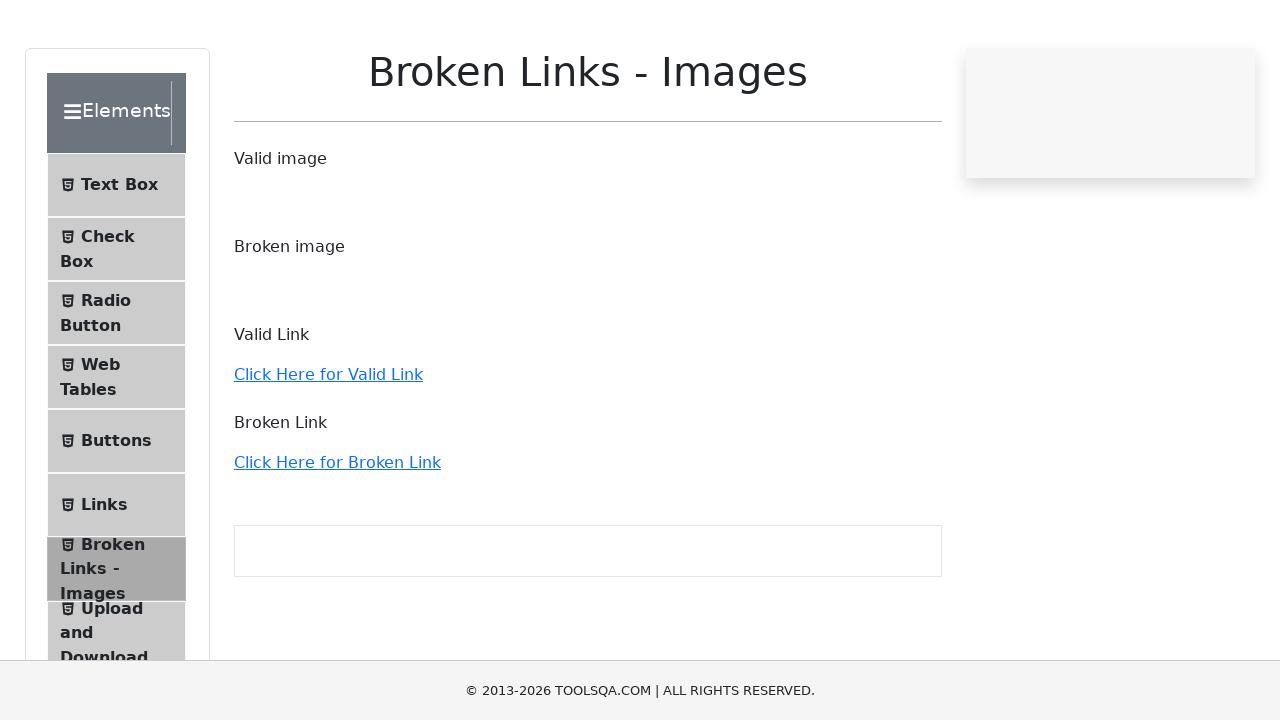

Broken image element loaded and is present on page
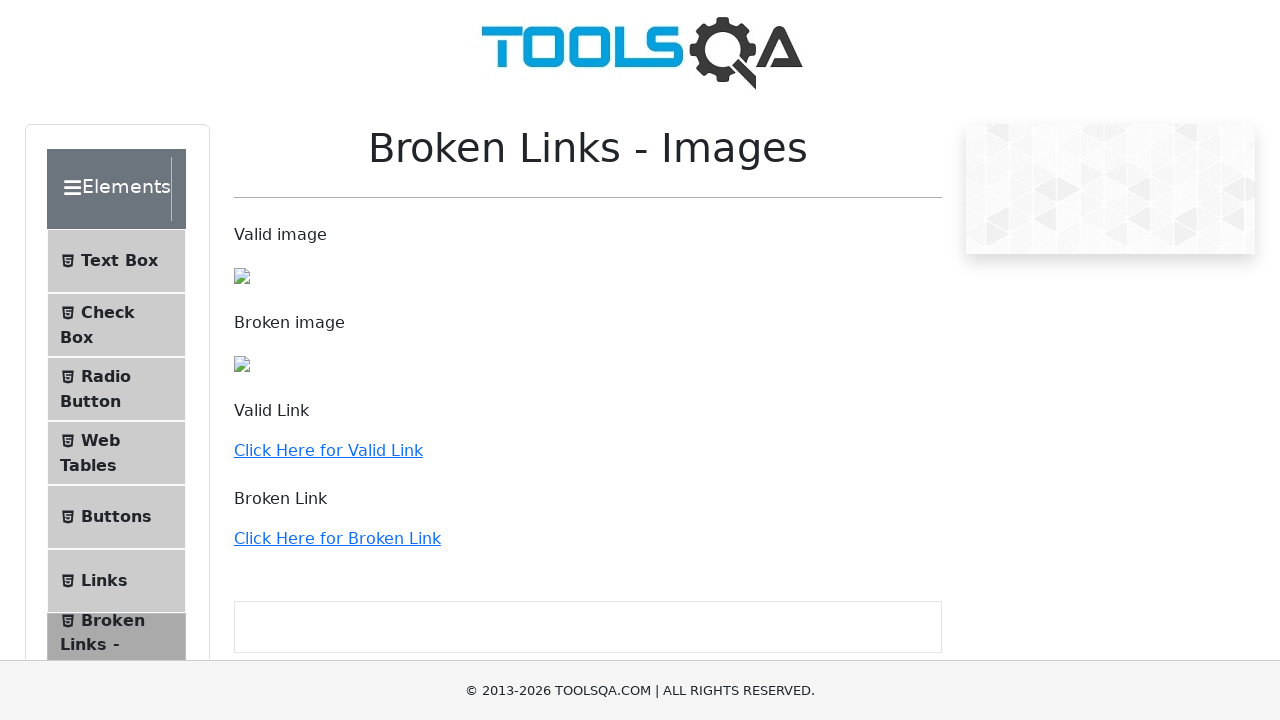

Retrieved naturalWidth attribute from broken image element
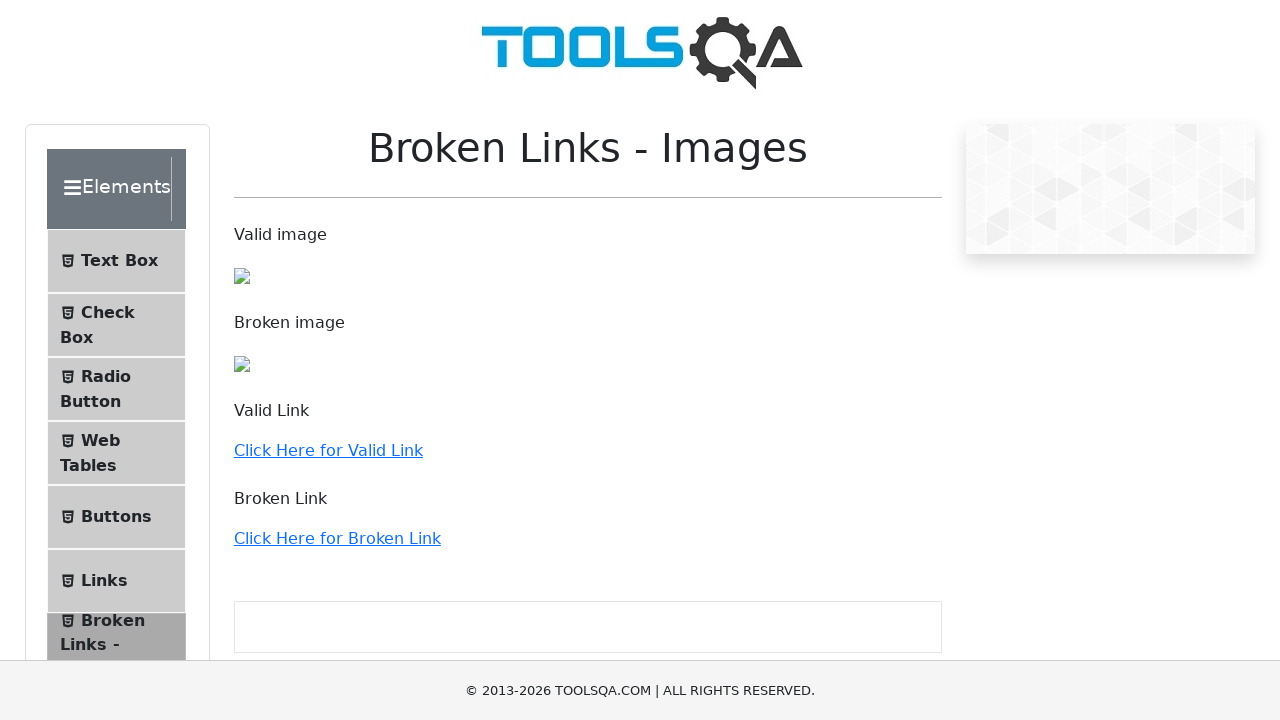

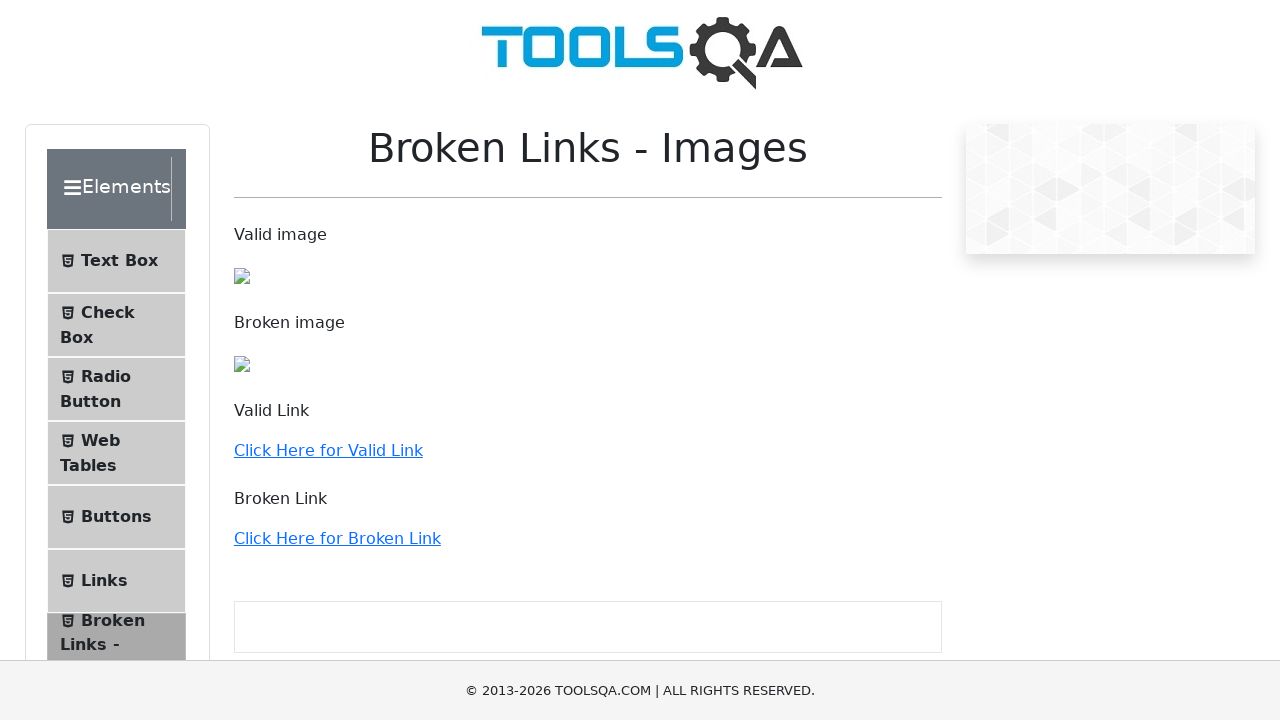